Navigates to a registration page and maximizes the browser window. The original script took a screenshot, but the core automation is simply loading the page.

Starting URL: https://demo.guru99.com/test/newtours/register.php

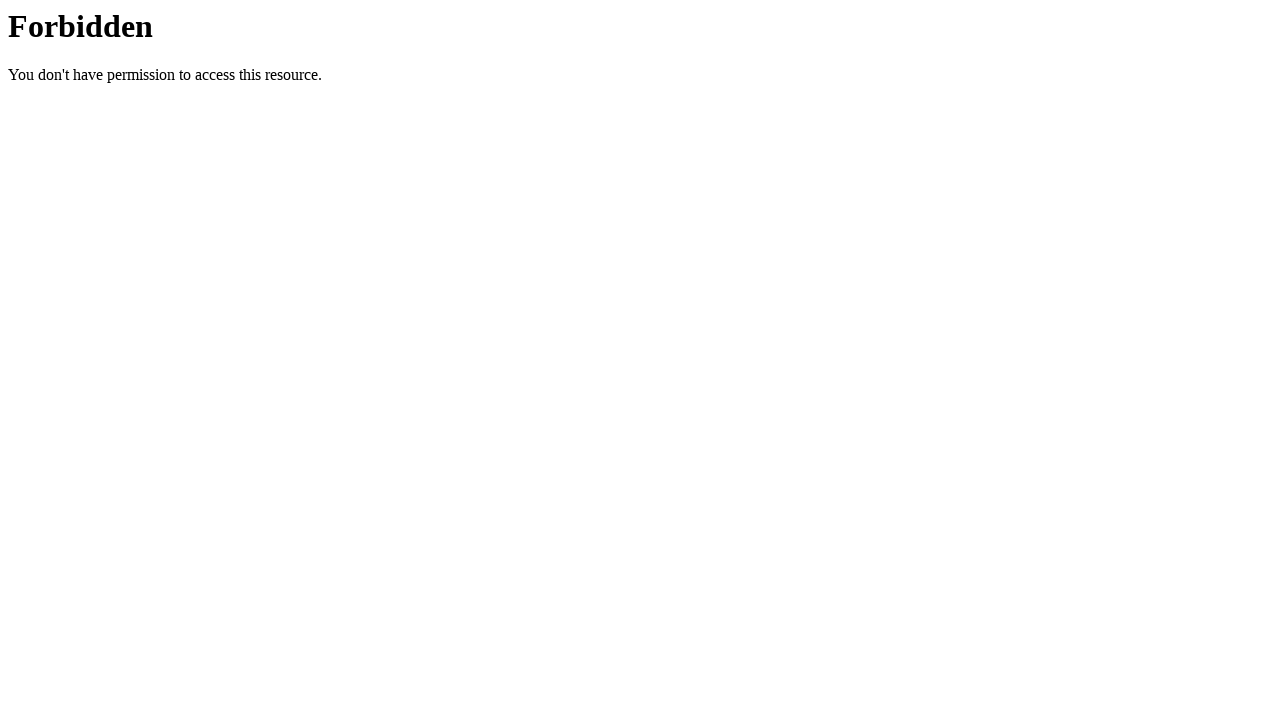

Navigated to Guru99 registration page
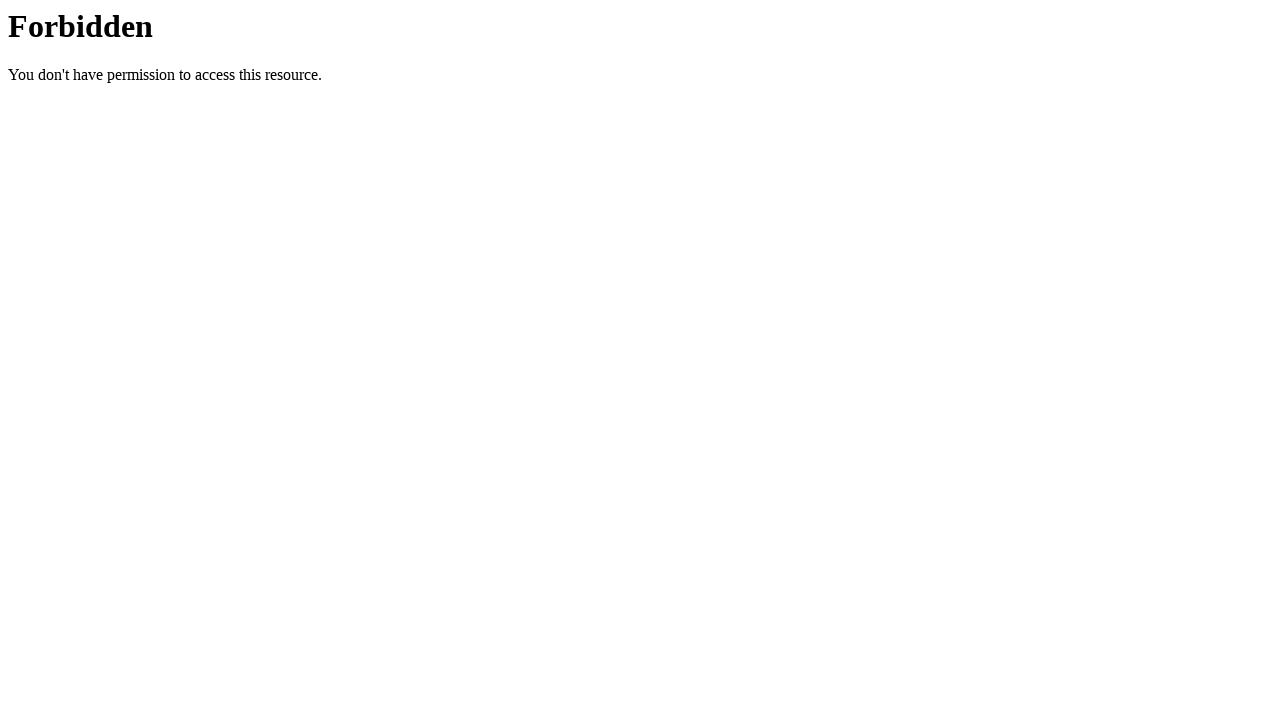

Maximized browser window to 1920x1080
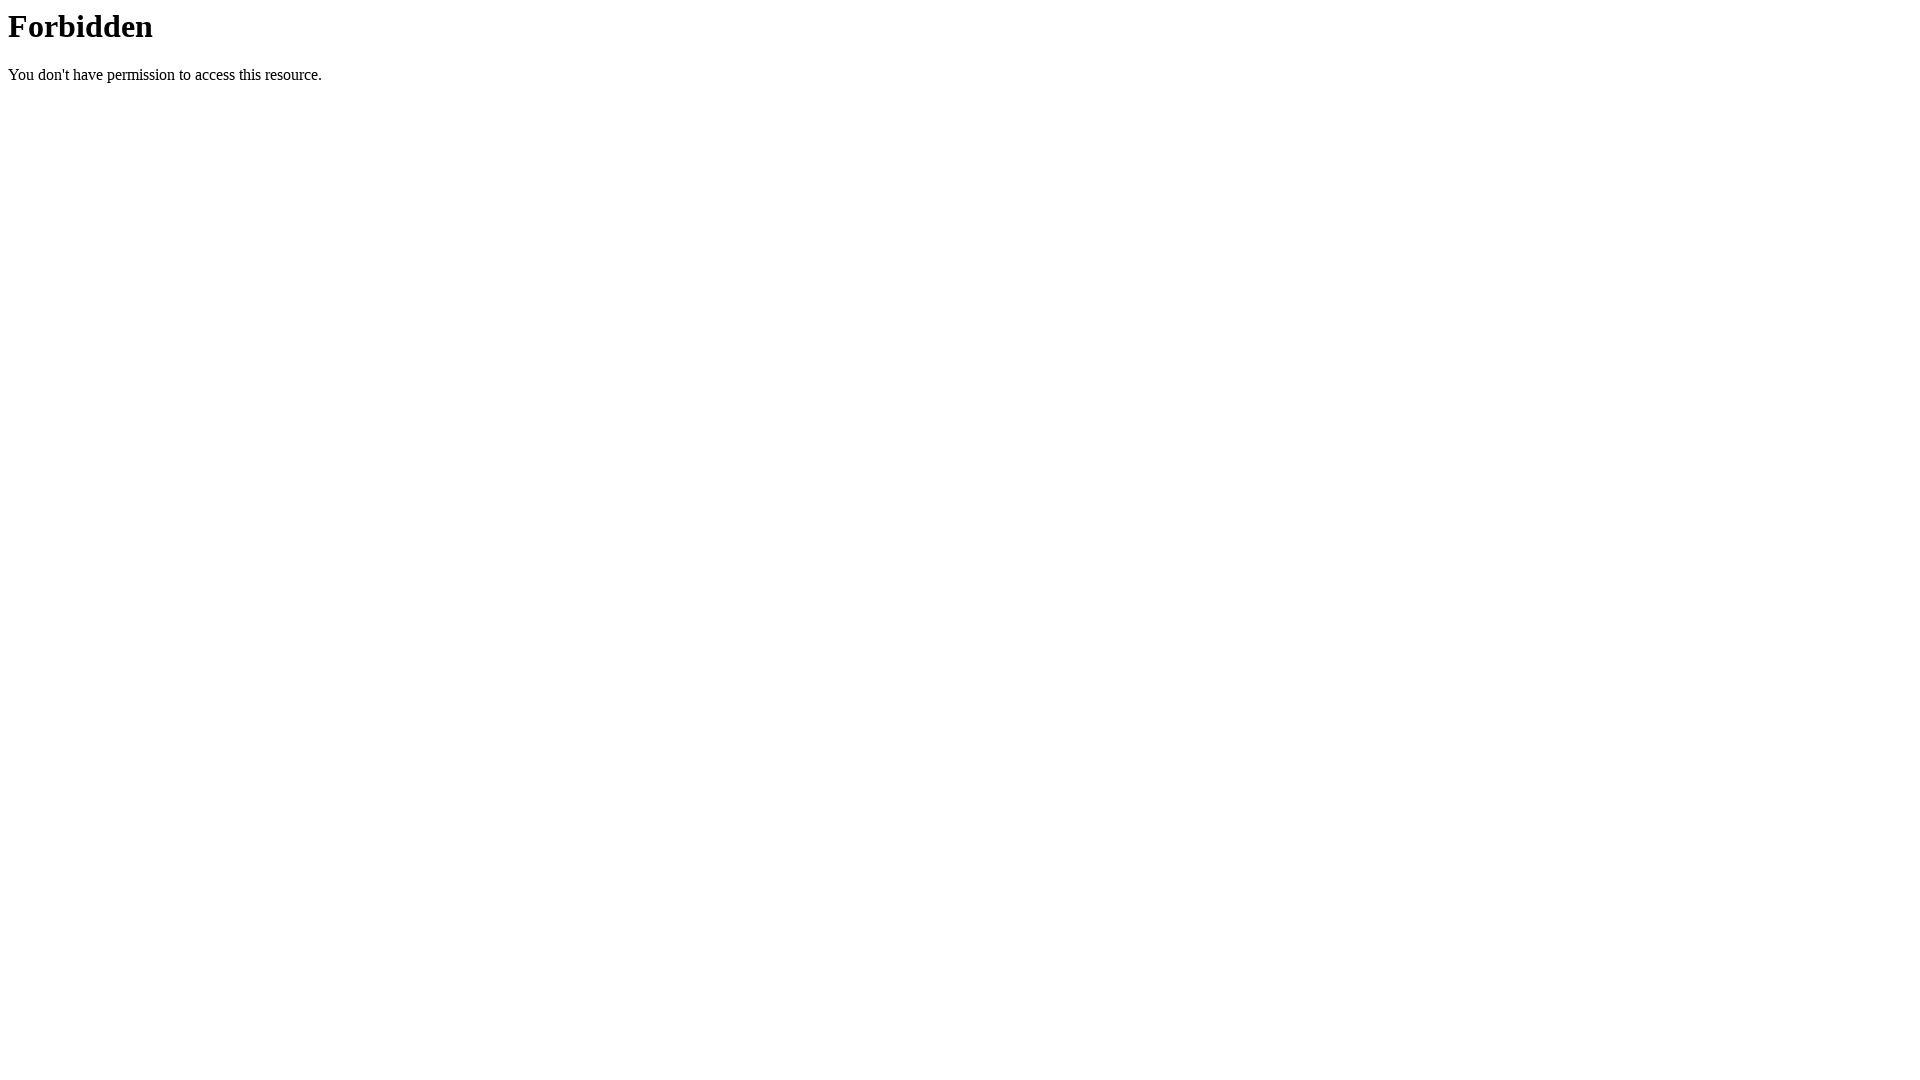

Page fully loaded with all network requests completed
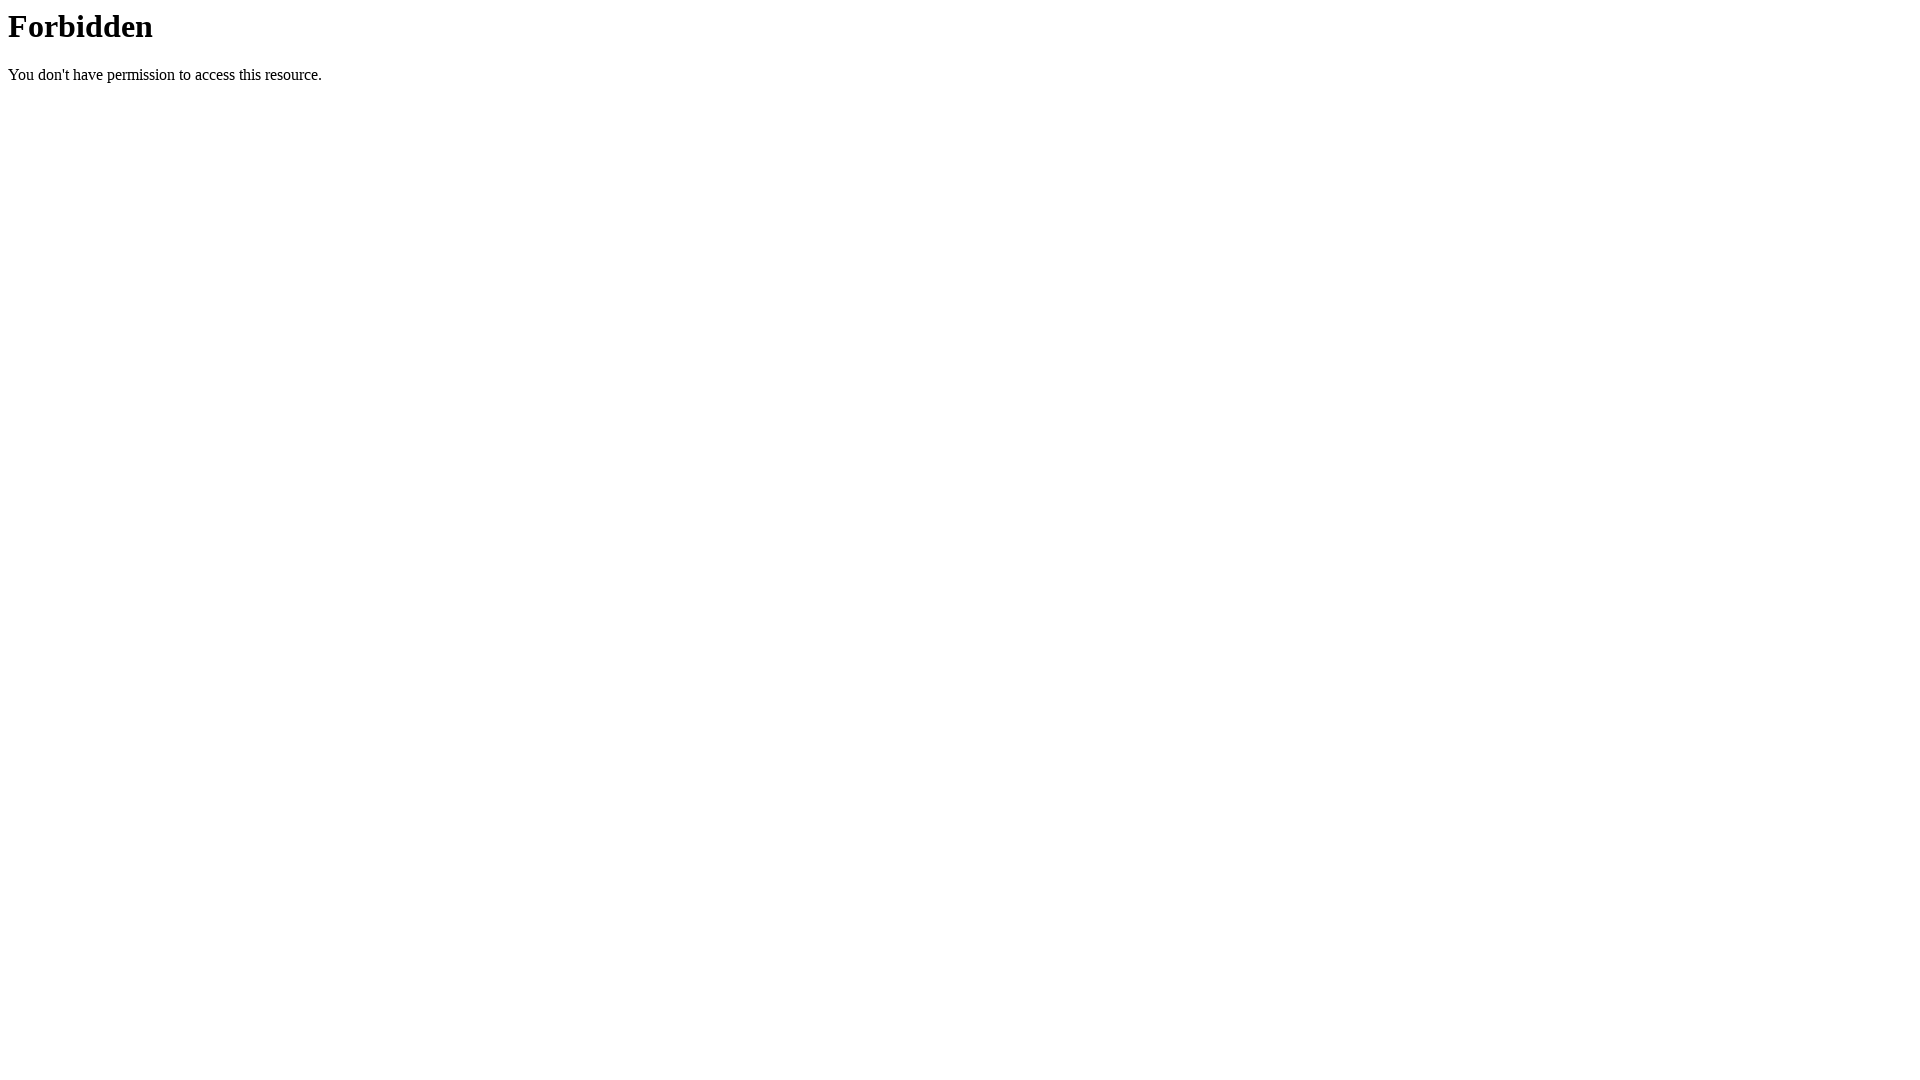

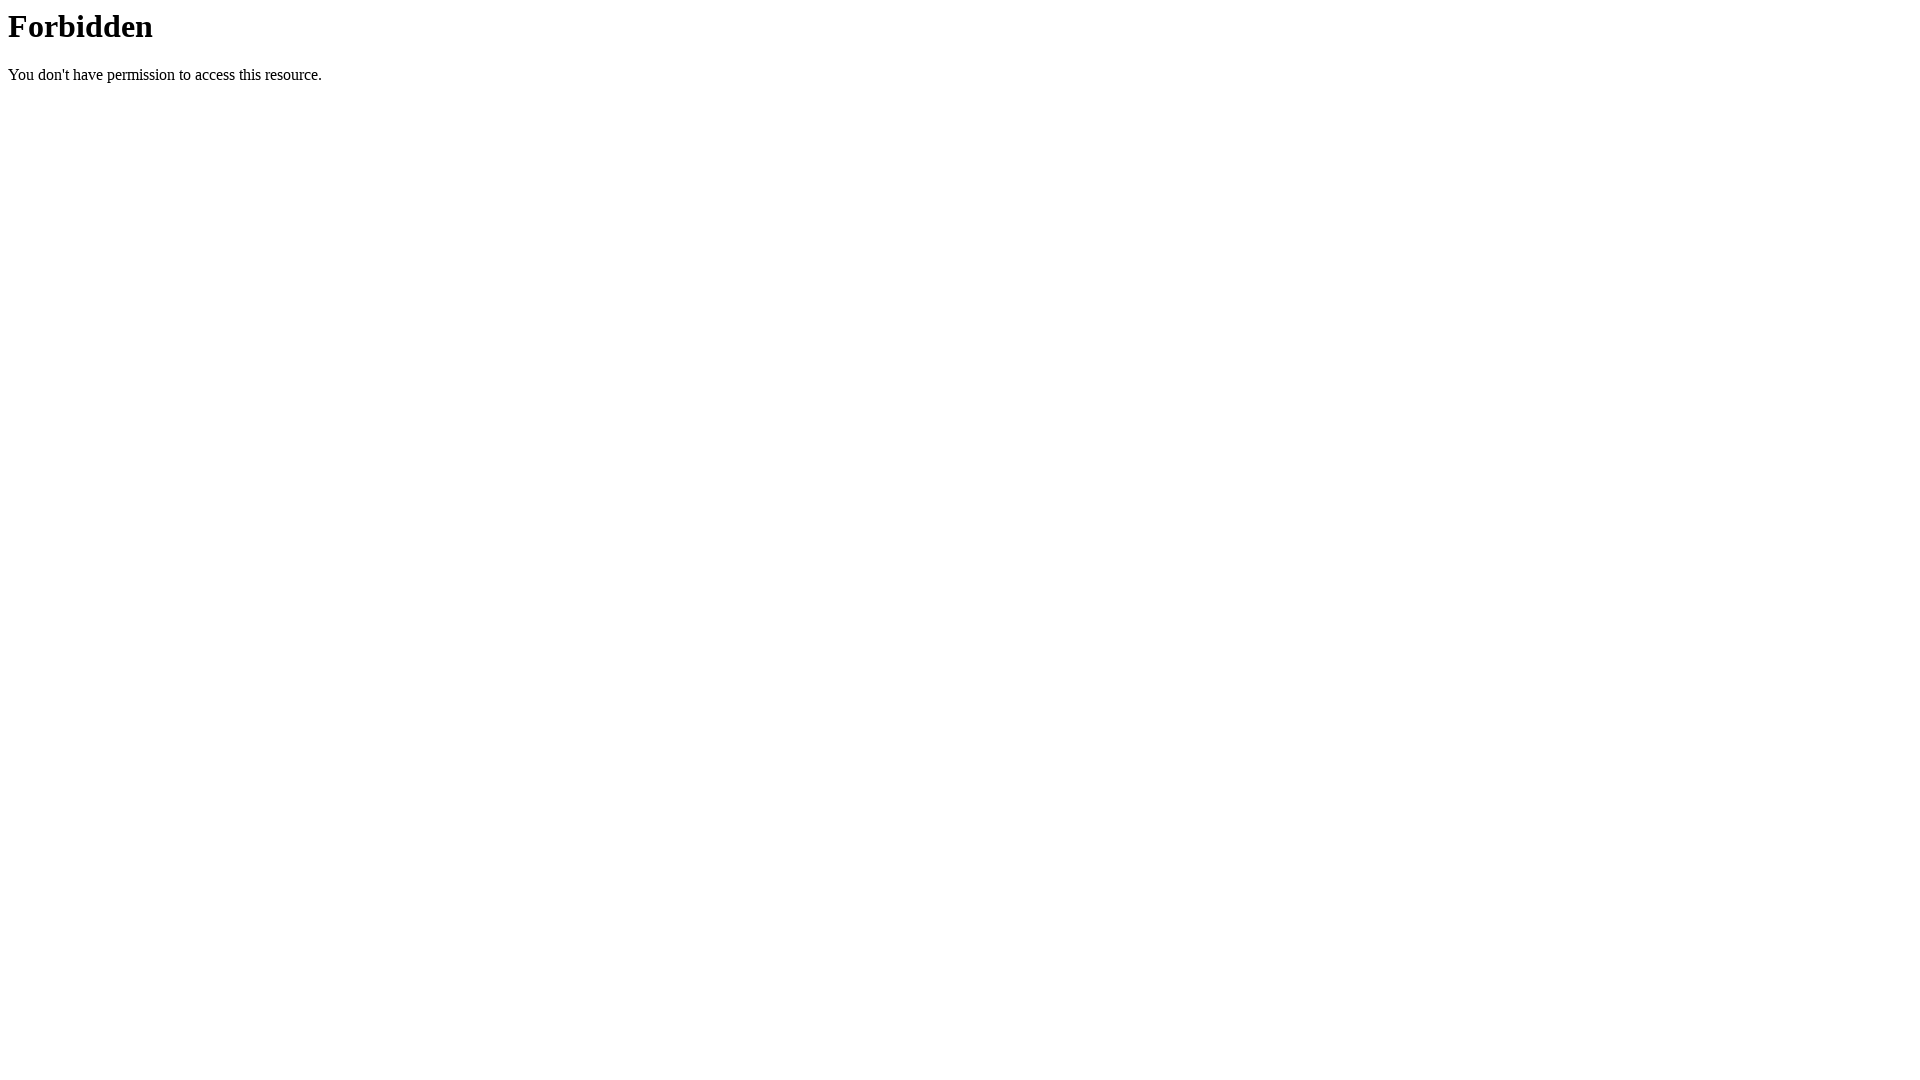